Tests mouse release action after performing click-and-hold and move to element

Starting URL: https://crossbrowsertesting.github.io/drag-and-drop

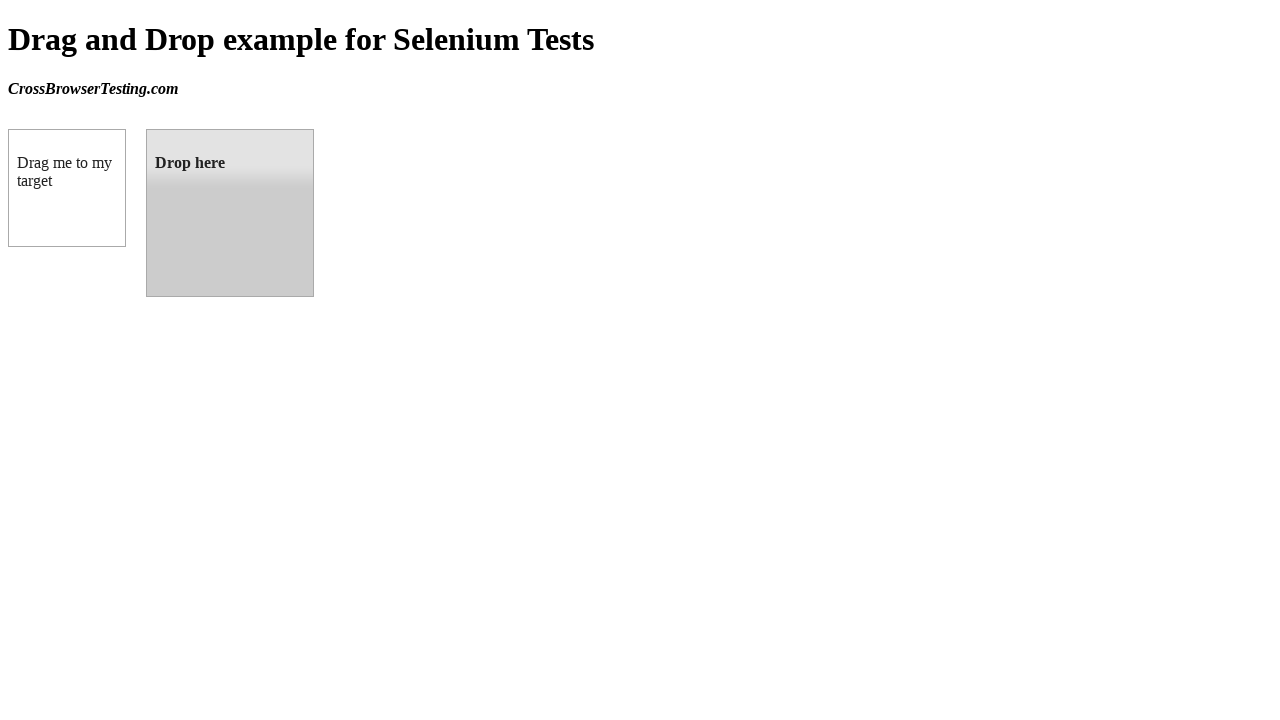

Located draggable source element
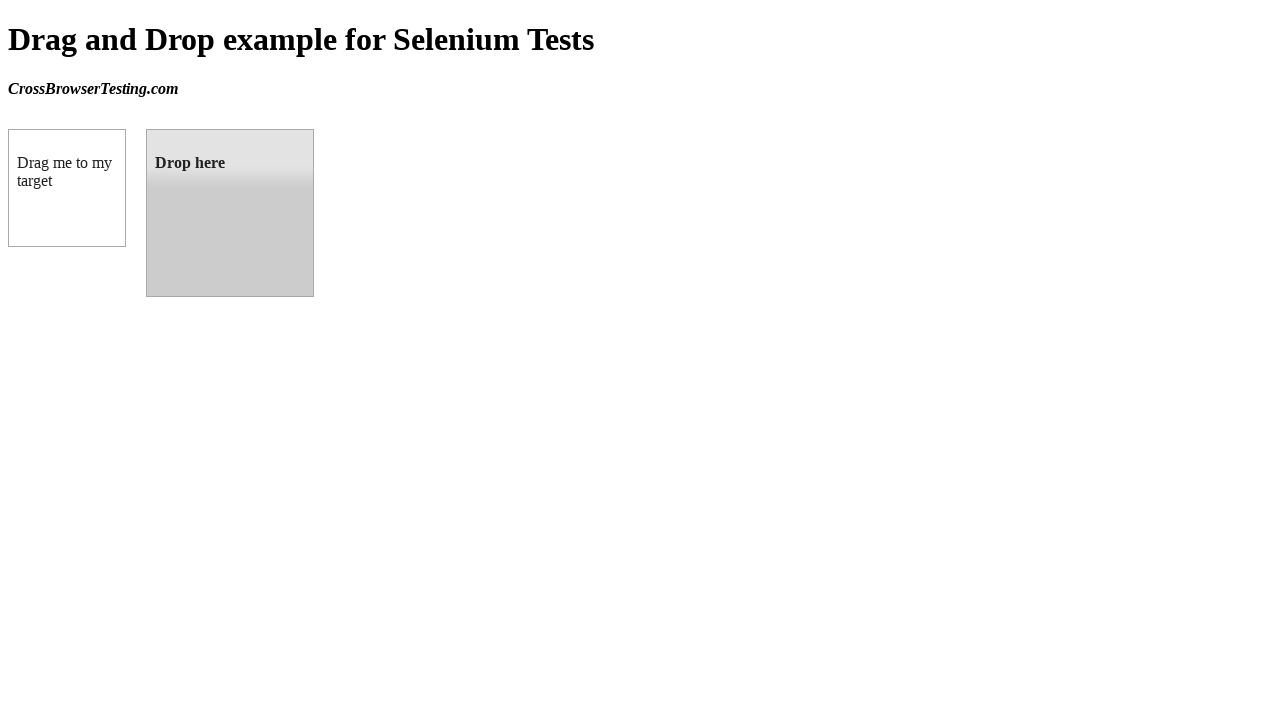

Located droppable target element
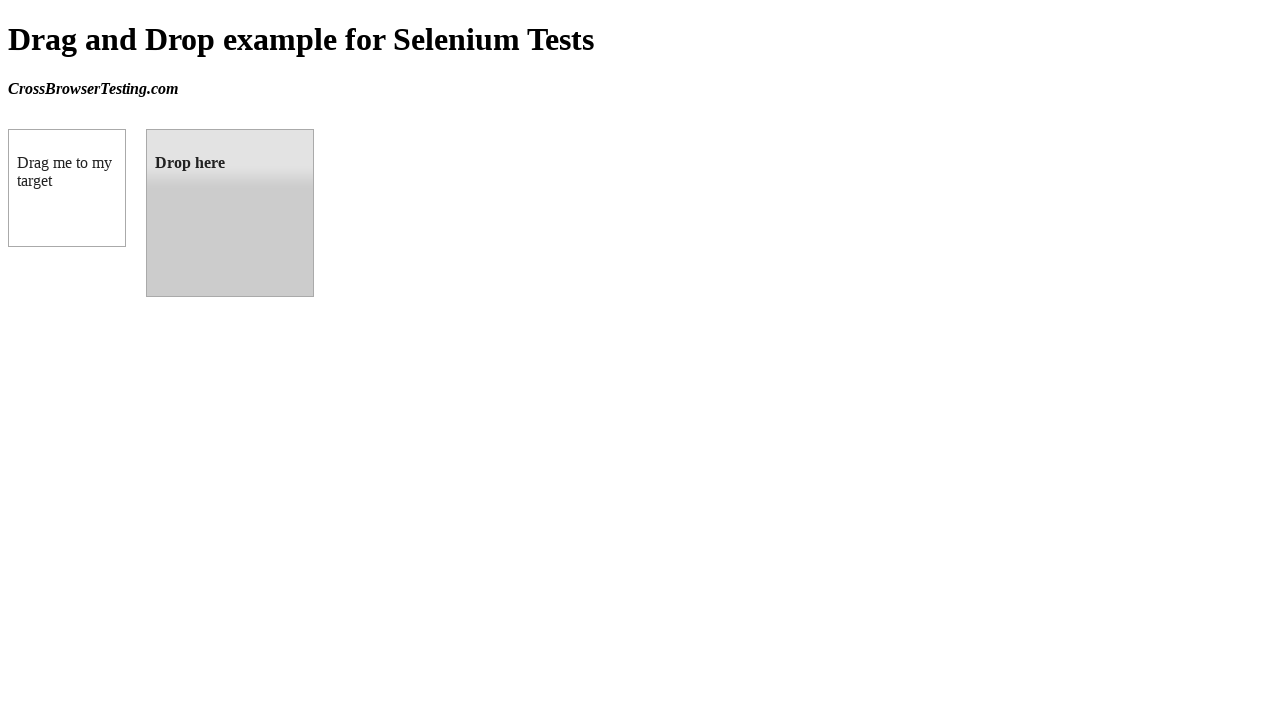

Retrieved bounding box of source element
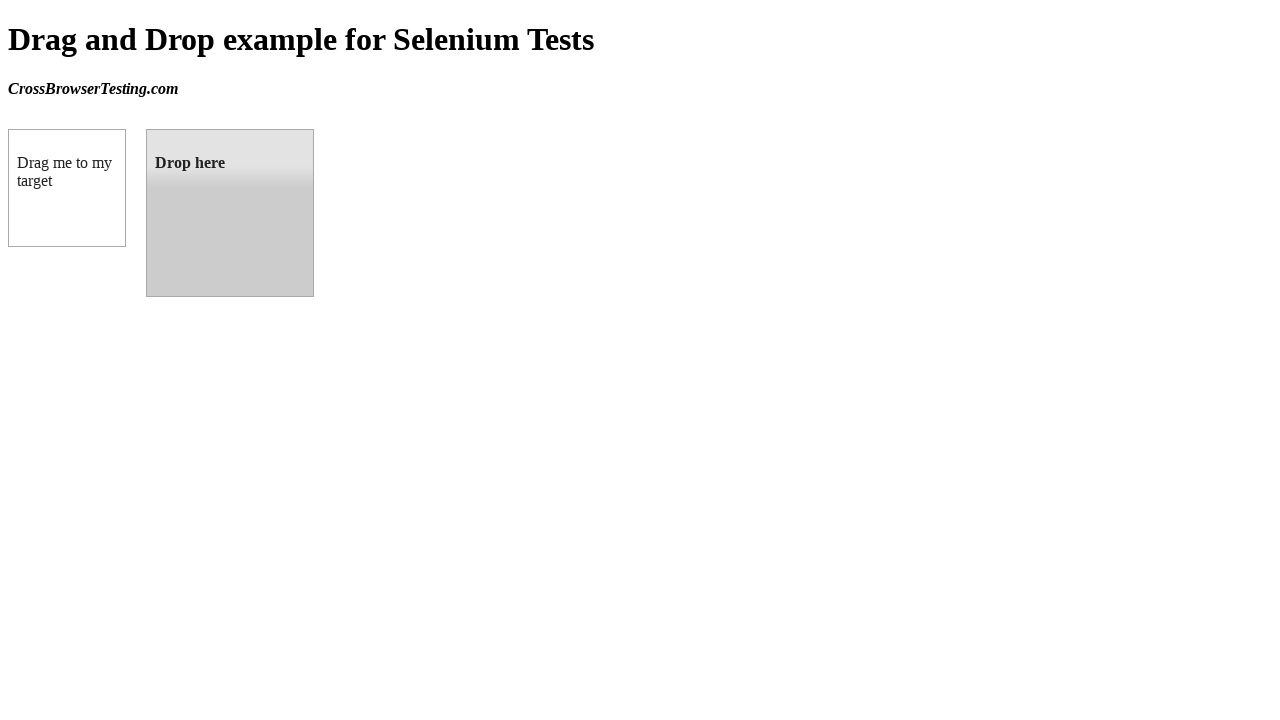

Retrieved bounding box of target element
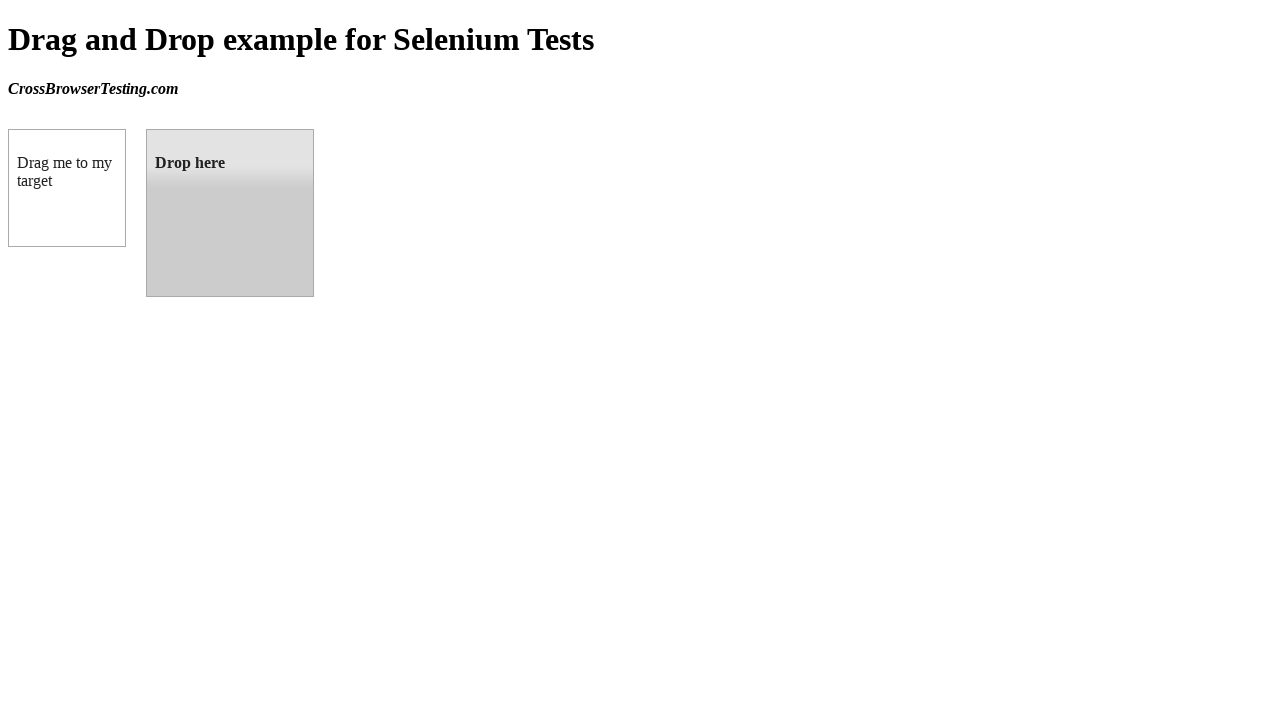

Moved mouse to center of draggable element at (67, 188)
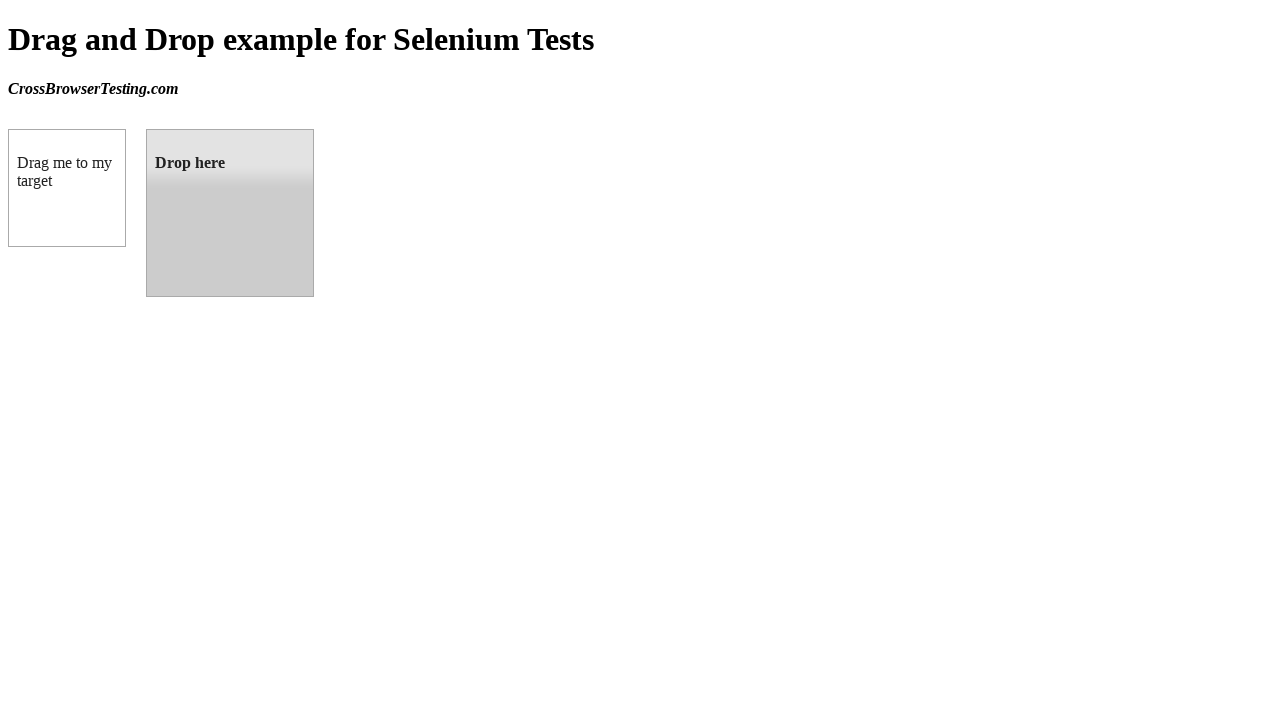

Pressed mouse button down to initiate drag at (67, 188)
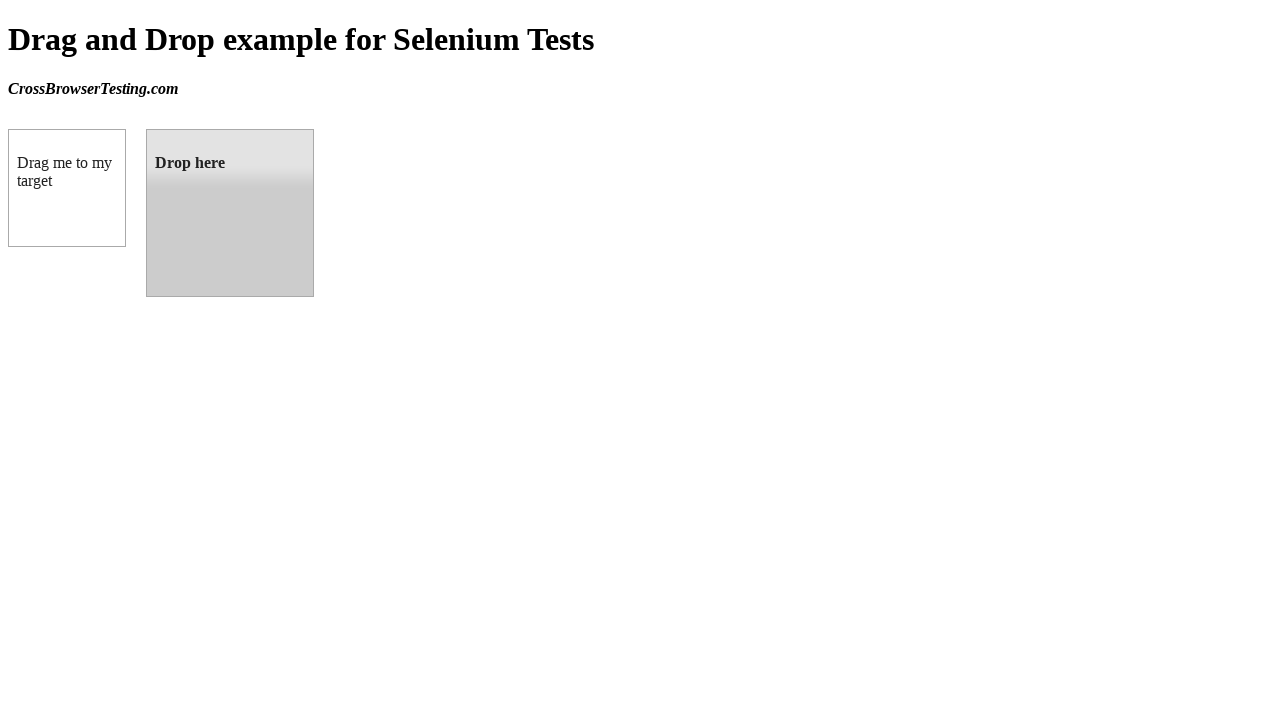

Moved mouse to center of droppable target element while holding button at (230, 213)
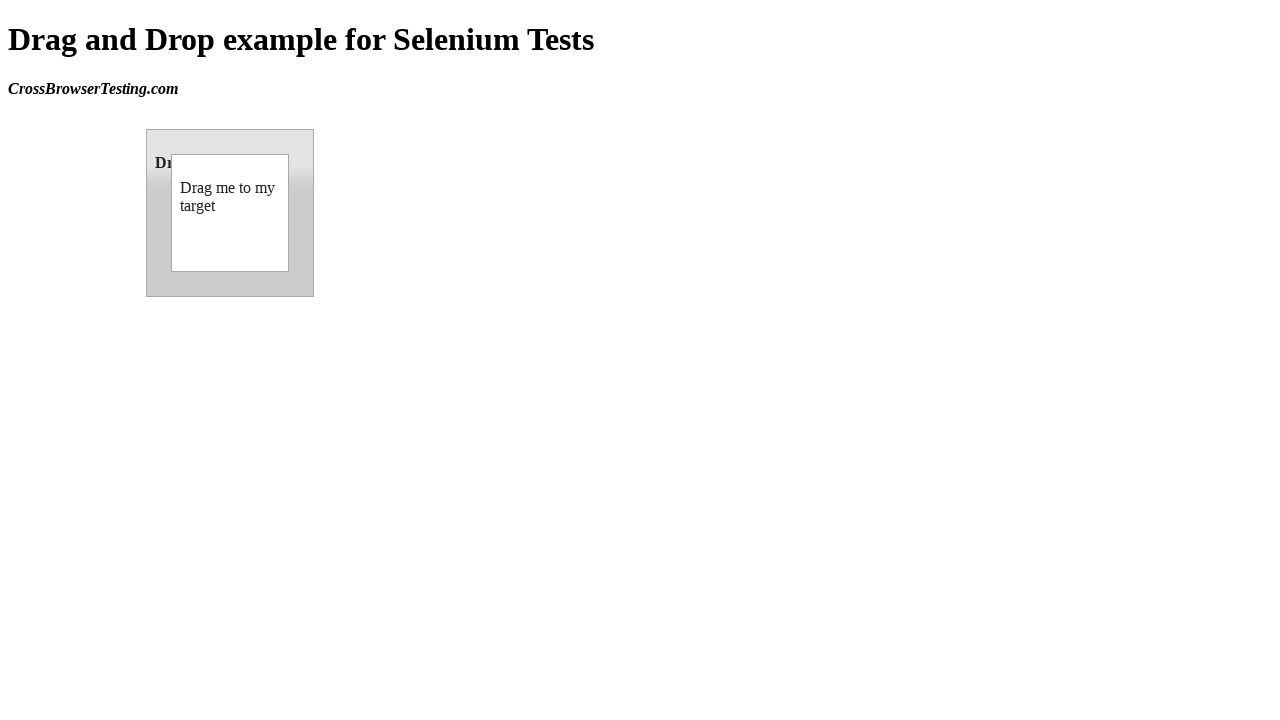

Released mouse button to complete drag and drop at (230, 213)
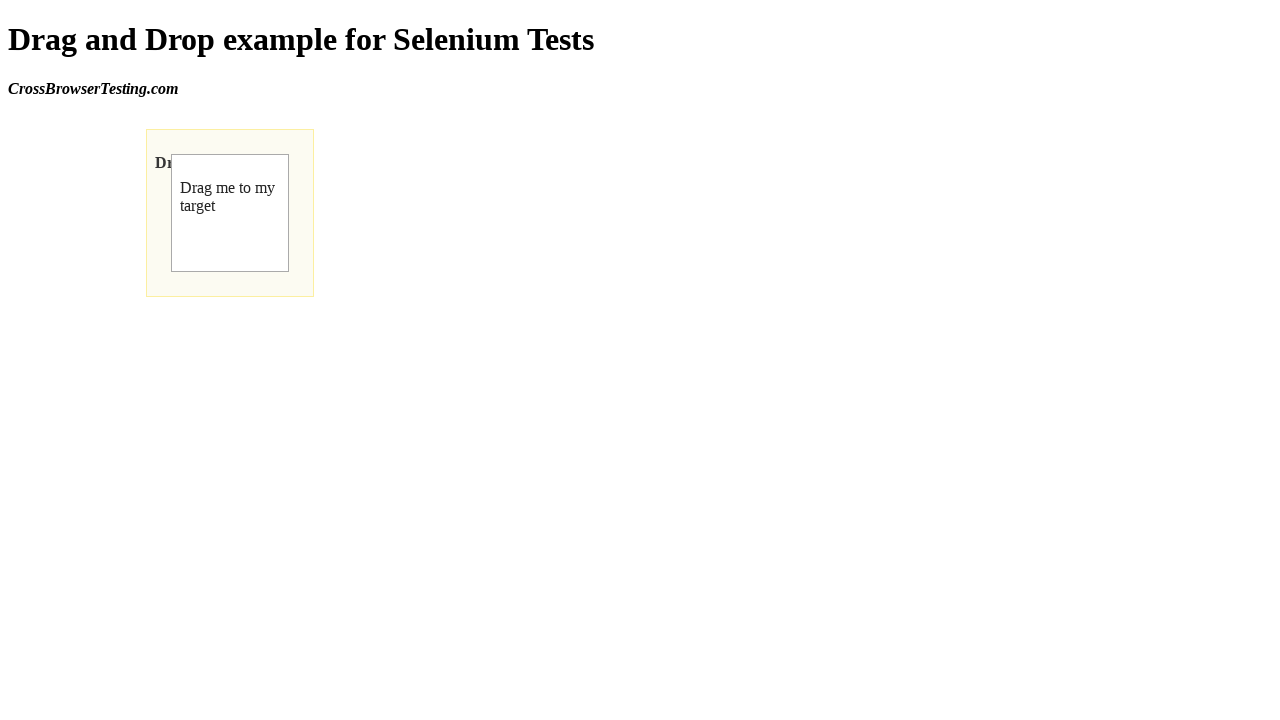

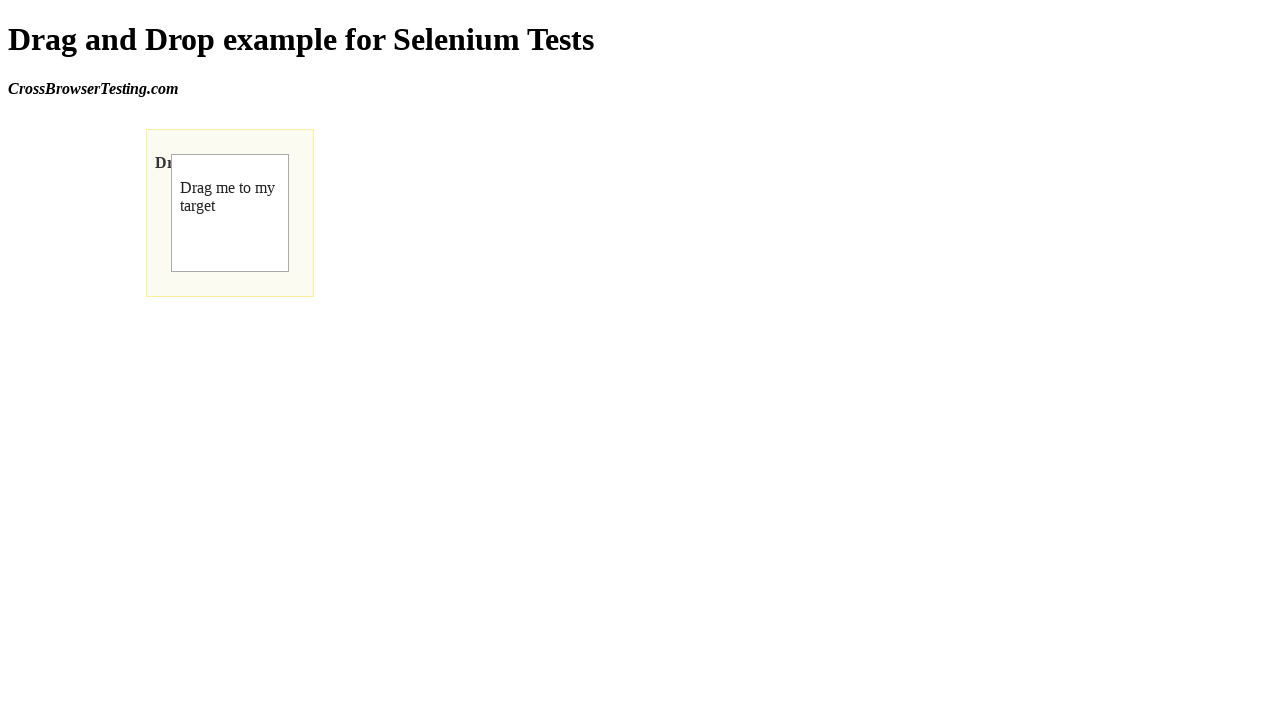